Tests browser window handling by clicking a button that opens a new tab, switching to it, reading content, and switching back to the original tab

Starting URL: https://demoqa.com/browser-windows

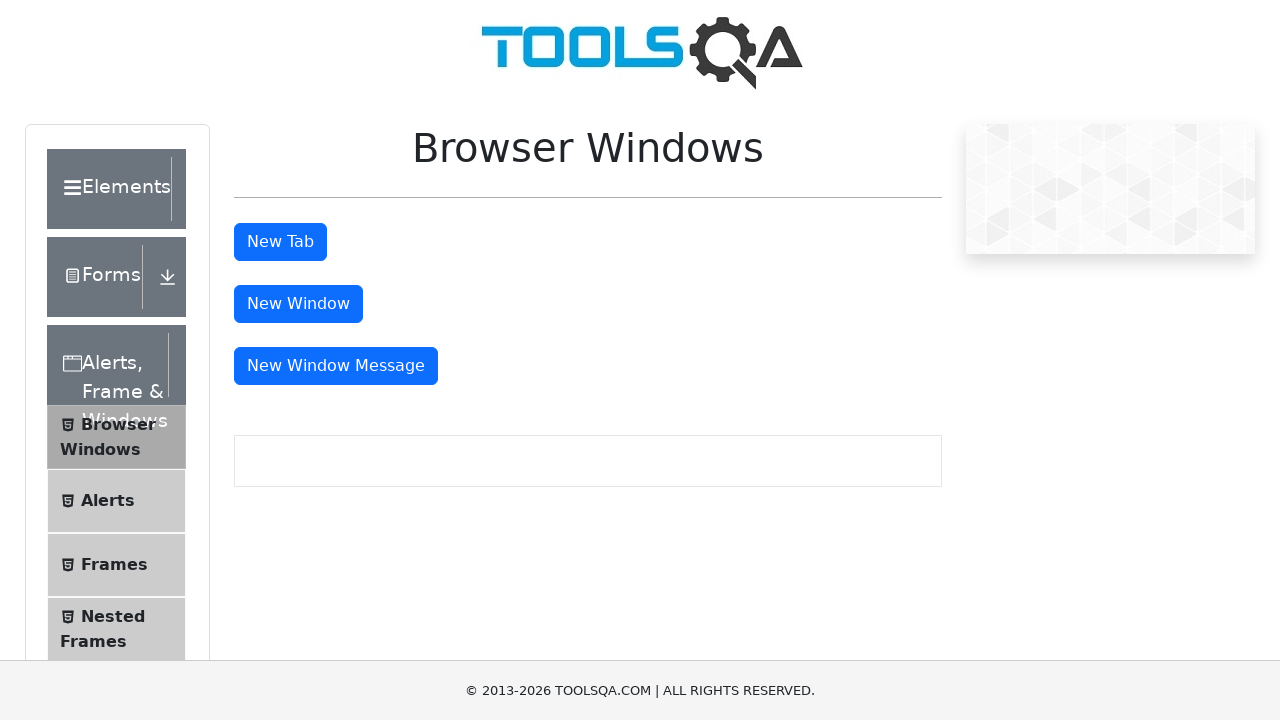

Clicked button to open new tab at (280, 242) on #tabButton
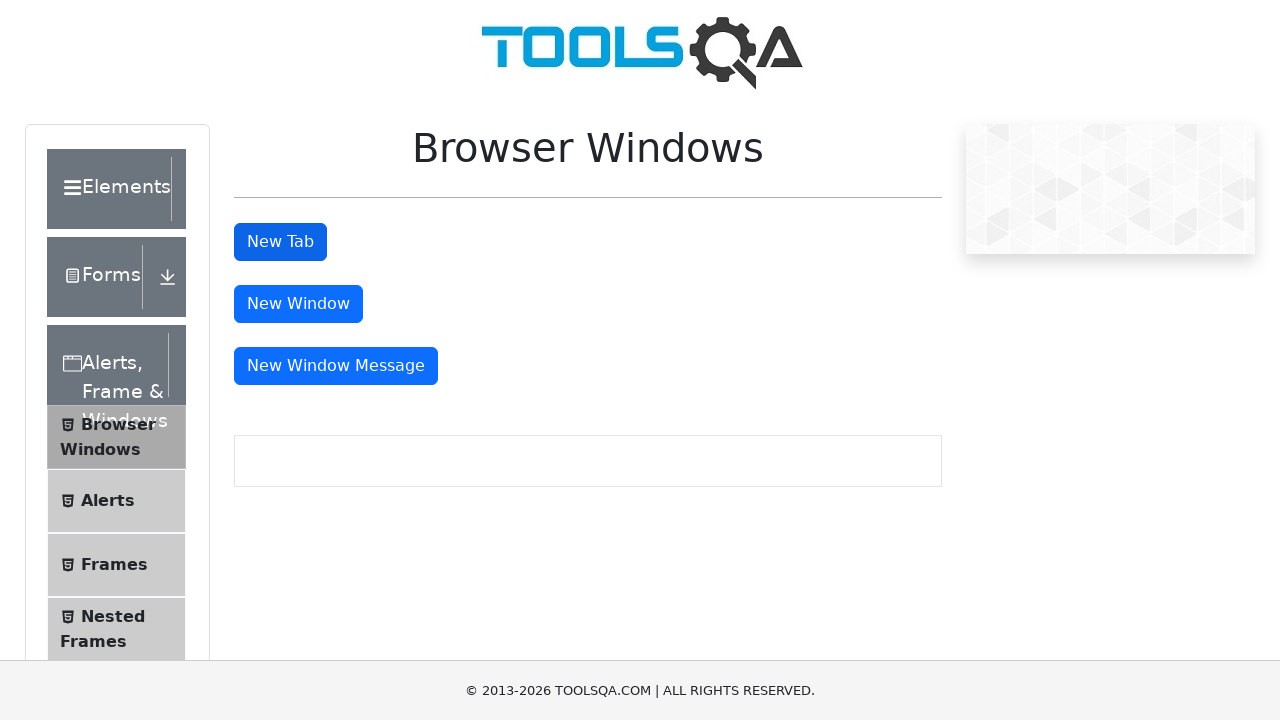

New tab opened and page object captured
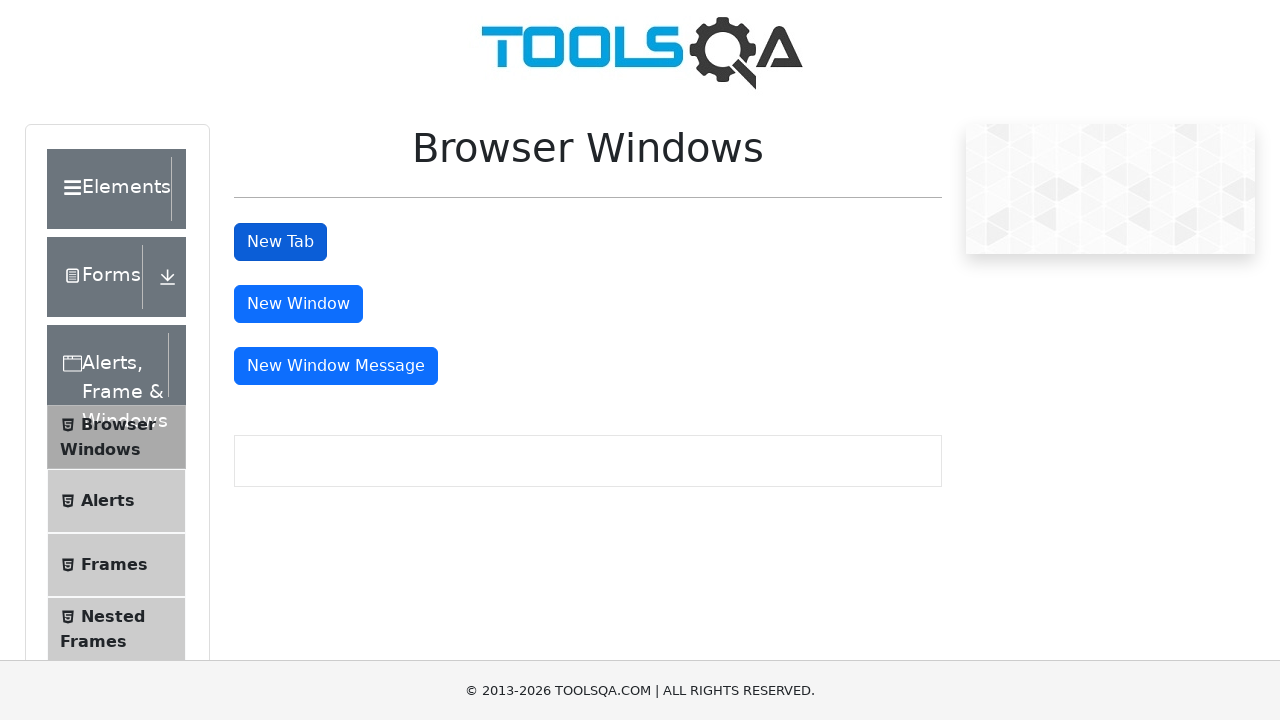

New tab page loaded completely
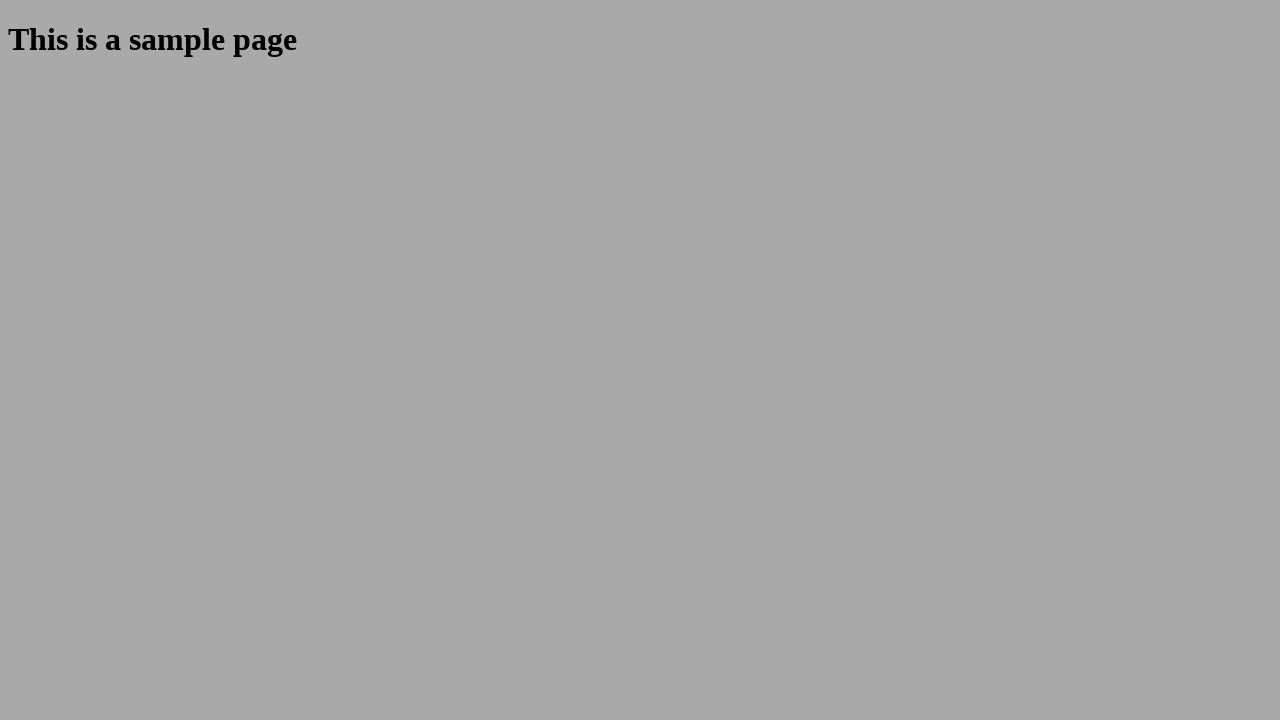

Retrieved heading text from new tab: 'This is a sample page'
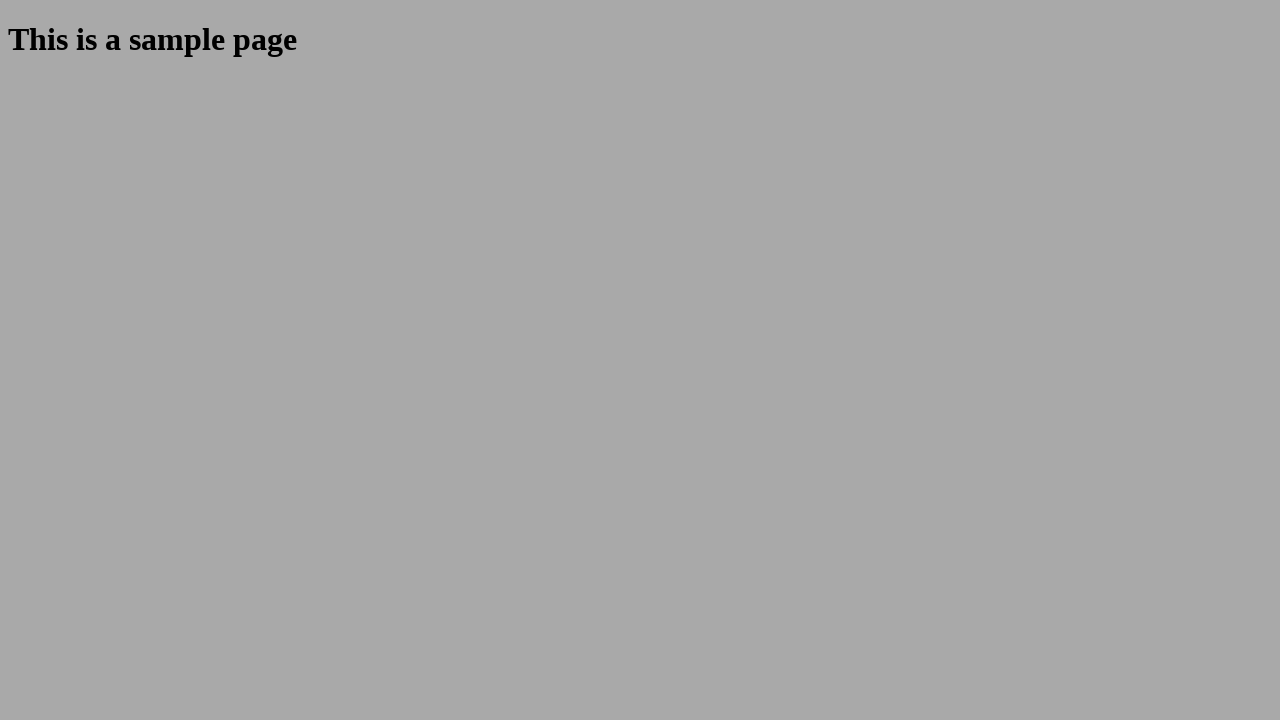

Closed the new tab
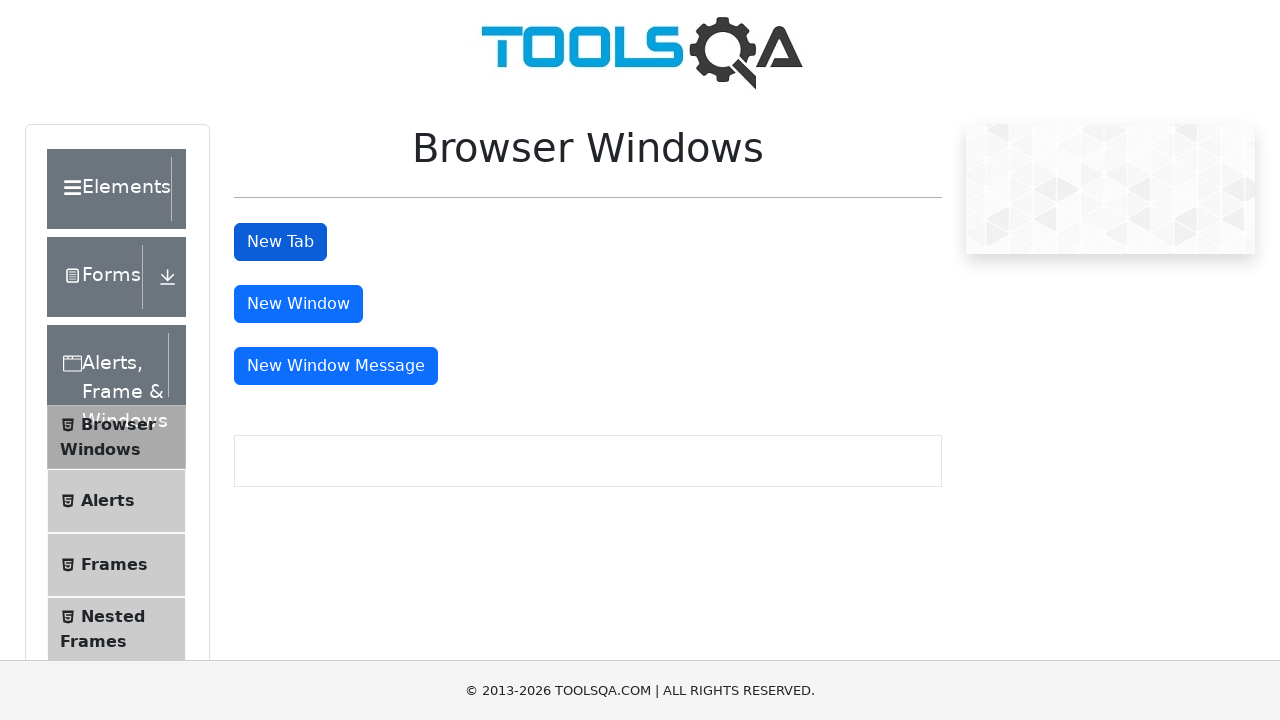

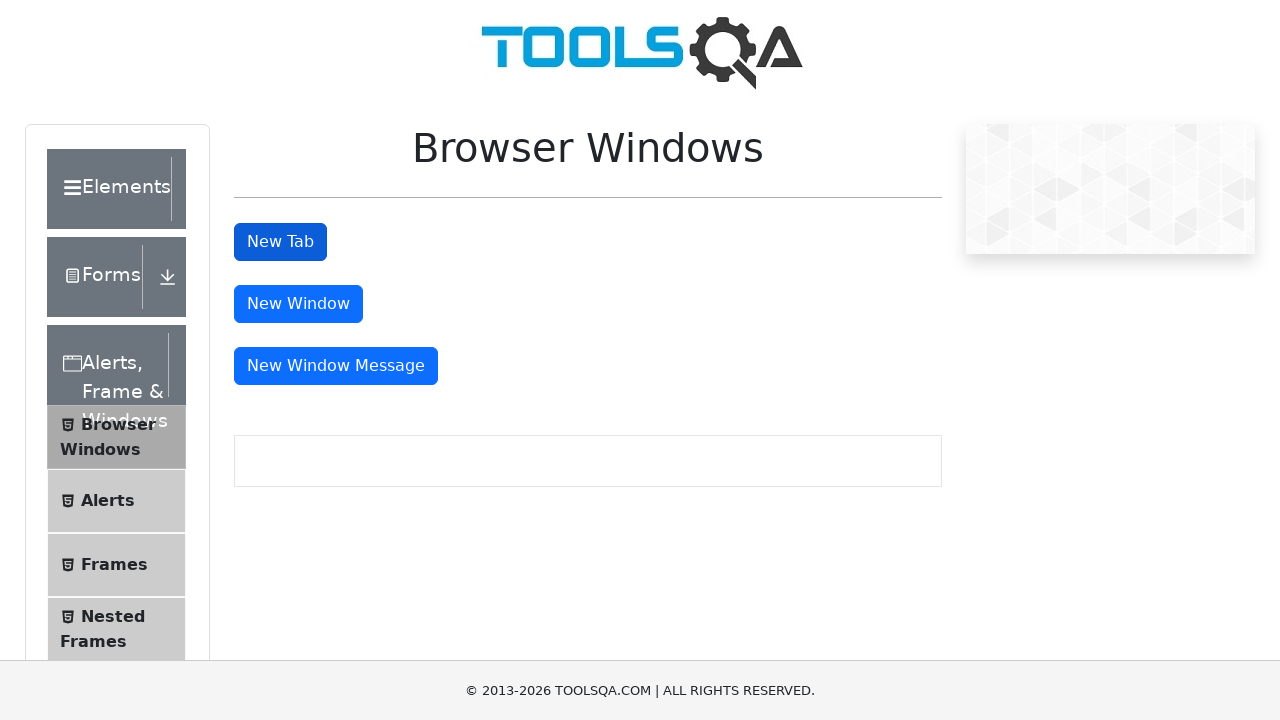